Tests filtering to show only active (incomplete) todo items

Starting URL: https://demo.playwright.dev/todomvc

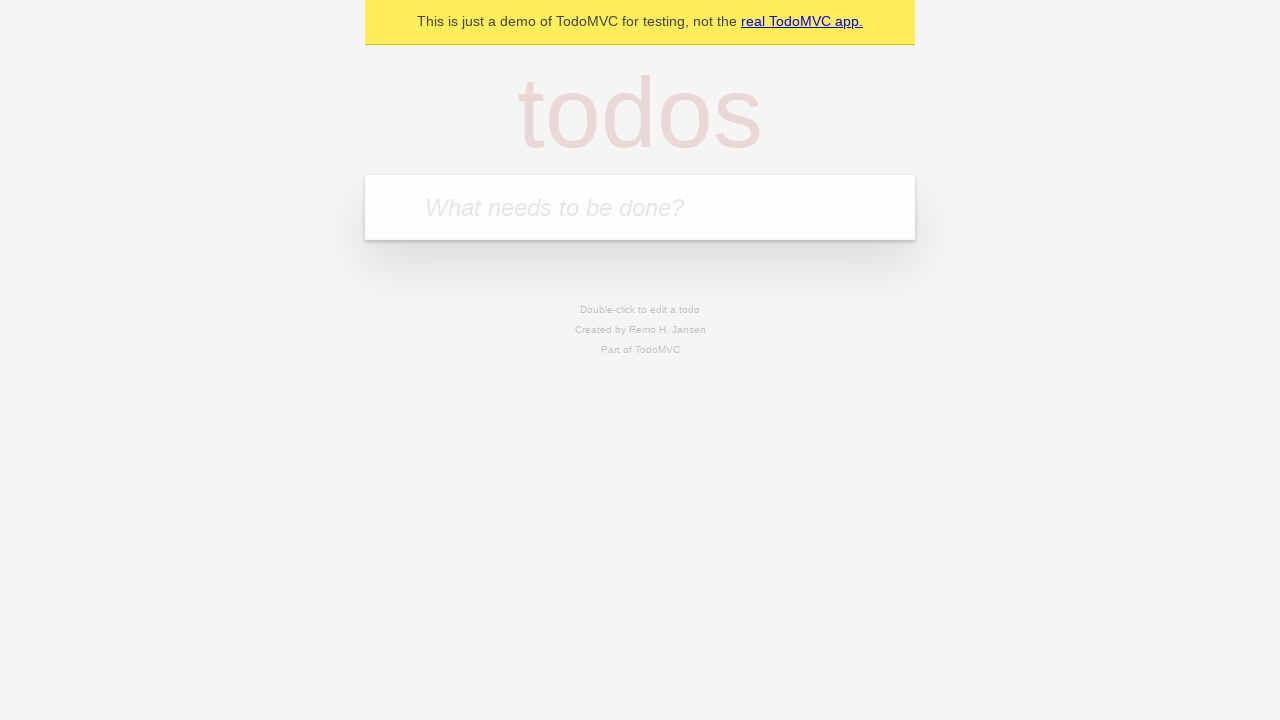

Filled todo input with 'buy some cheese' on internal:attr=[placeholder="What needs to be done?"i]
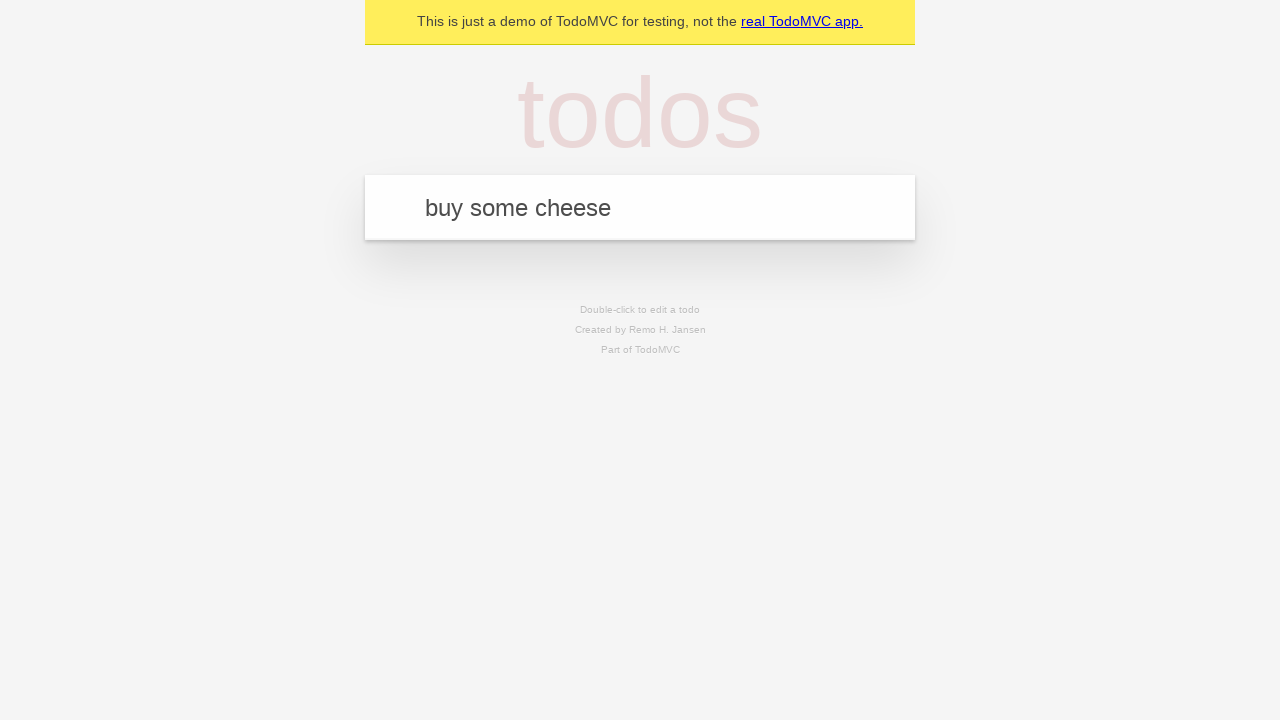

Pressed Enter to create first todo item on internal:attr=[placeholder="What needs to be done?"i]
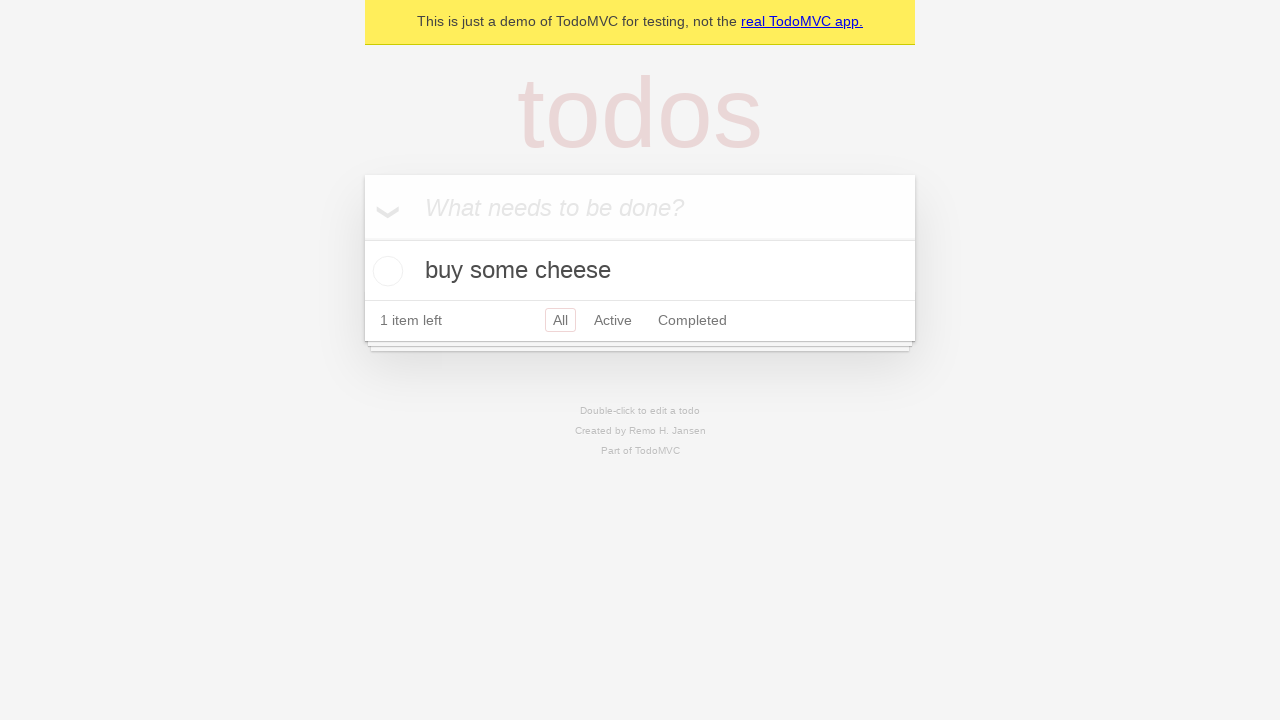

Filled todo input with 'feed the cat' on internal:attr=[placeholder="What needs to be done?"i]
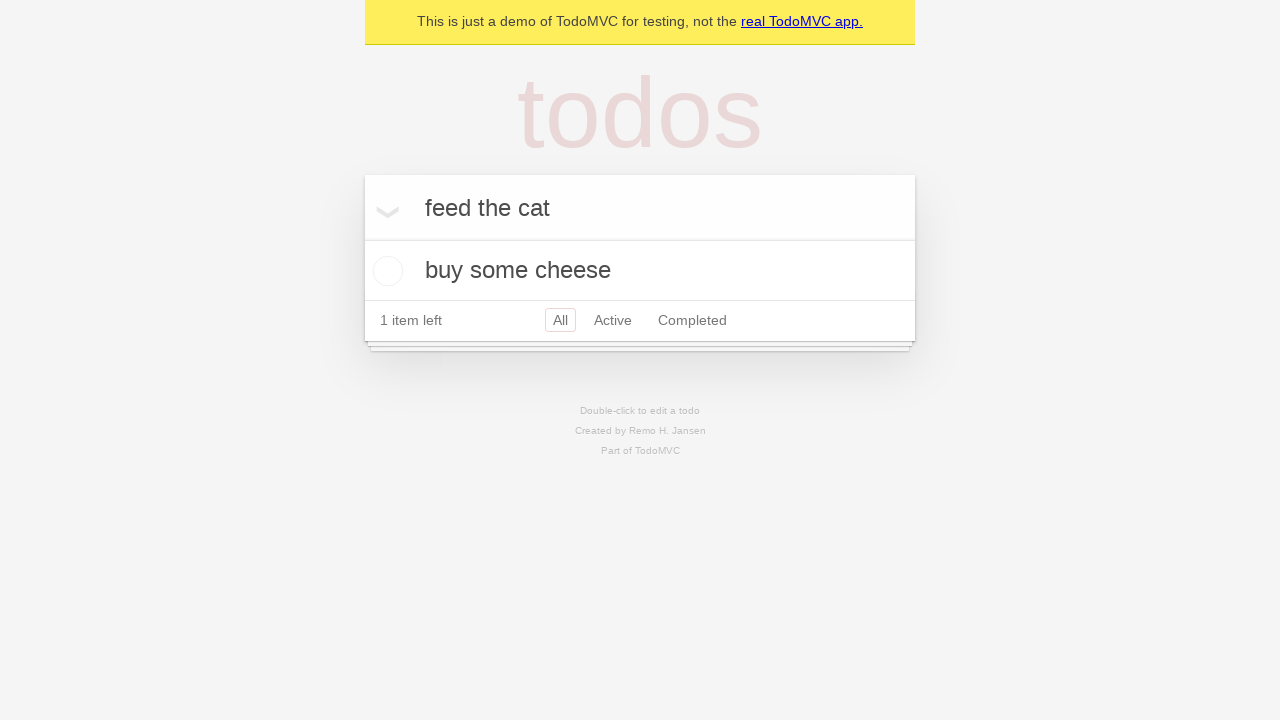

Pressed Enter to create second todo item on internal:attr=[placeholder="What needs to be done?"i]
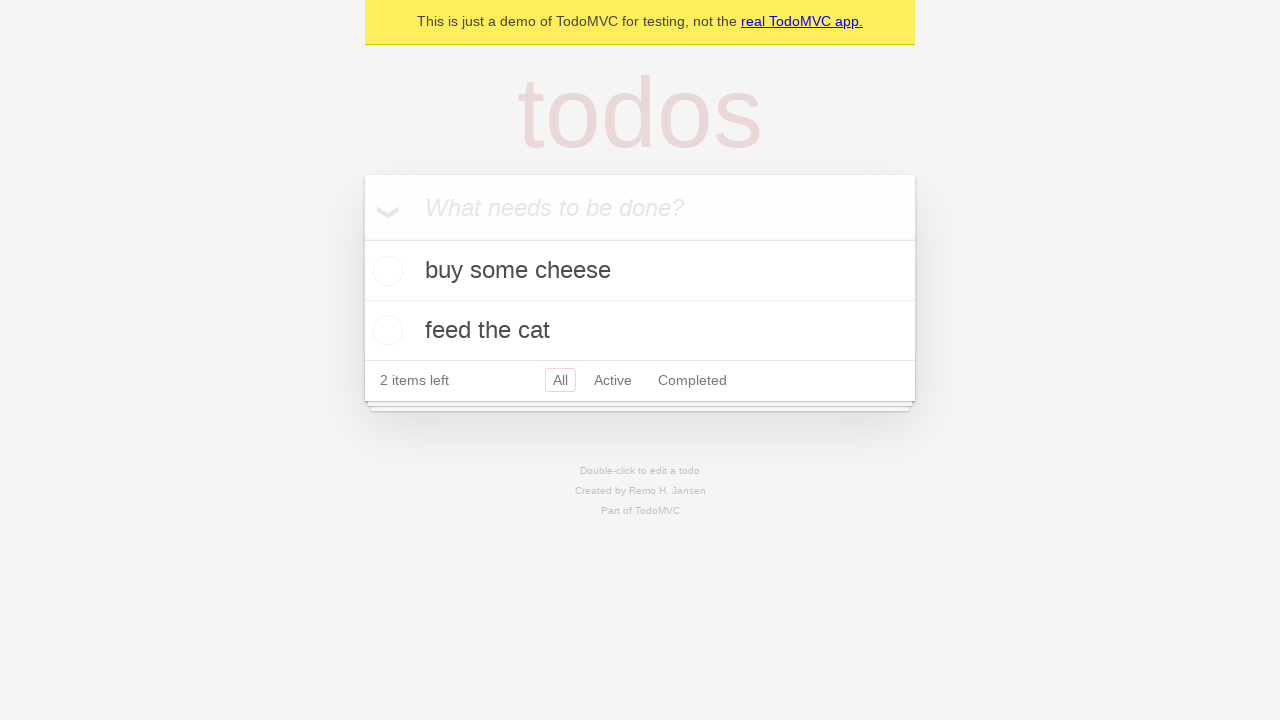

Filled todo input with 'book a doctors appointment' on internal:attr=[placeholder="What needs to be done?"i]
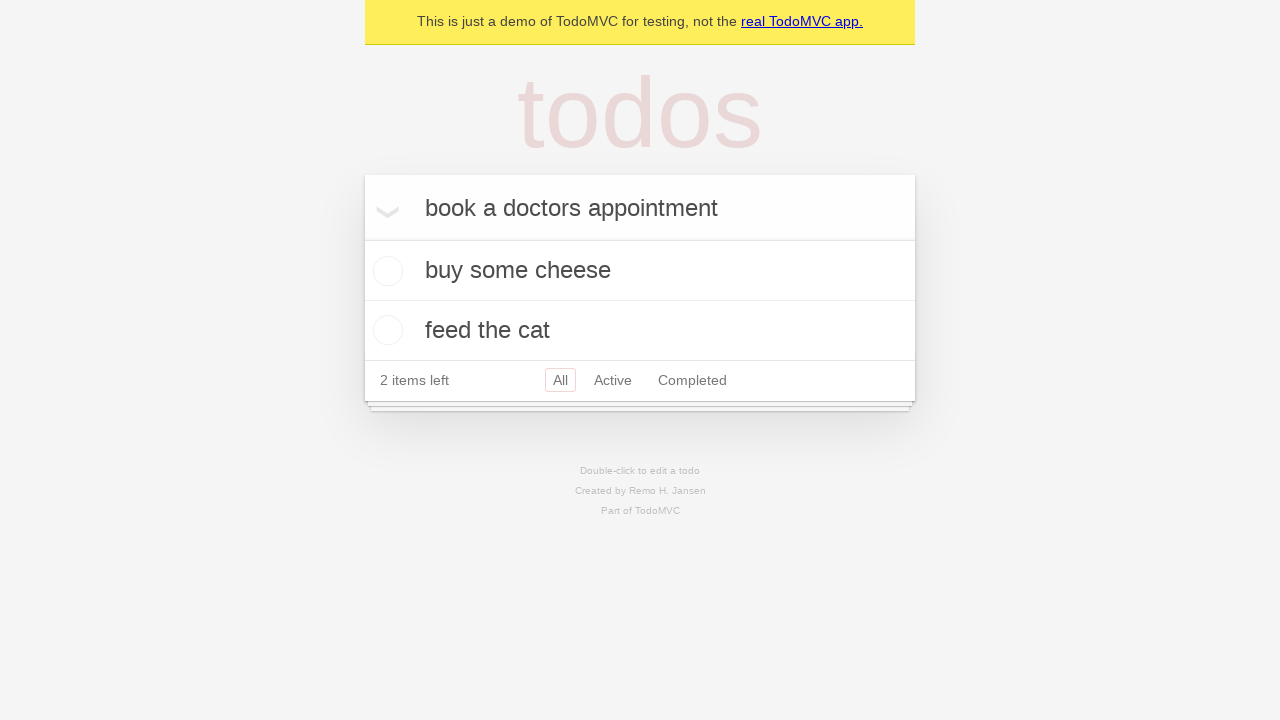

Pressed Enter to create third todo item on internal:attr=[placeholder="What needs to be done?"i]
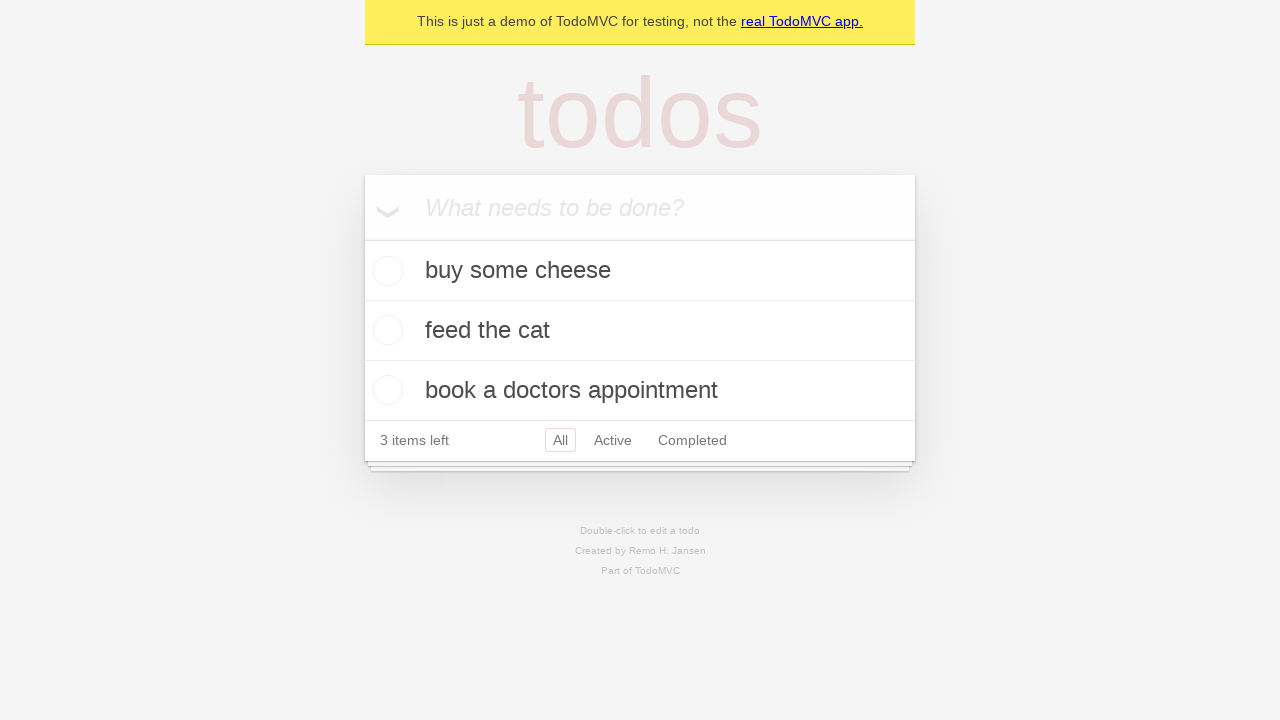

Waited for todo items to appear
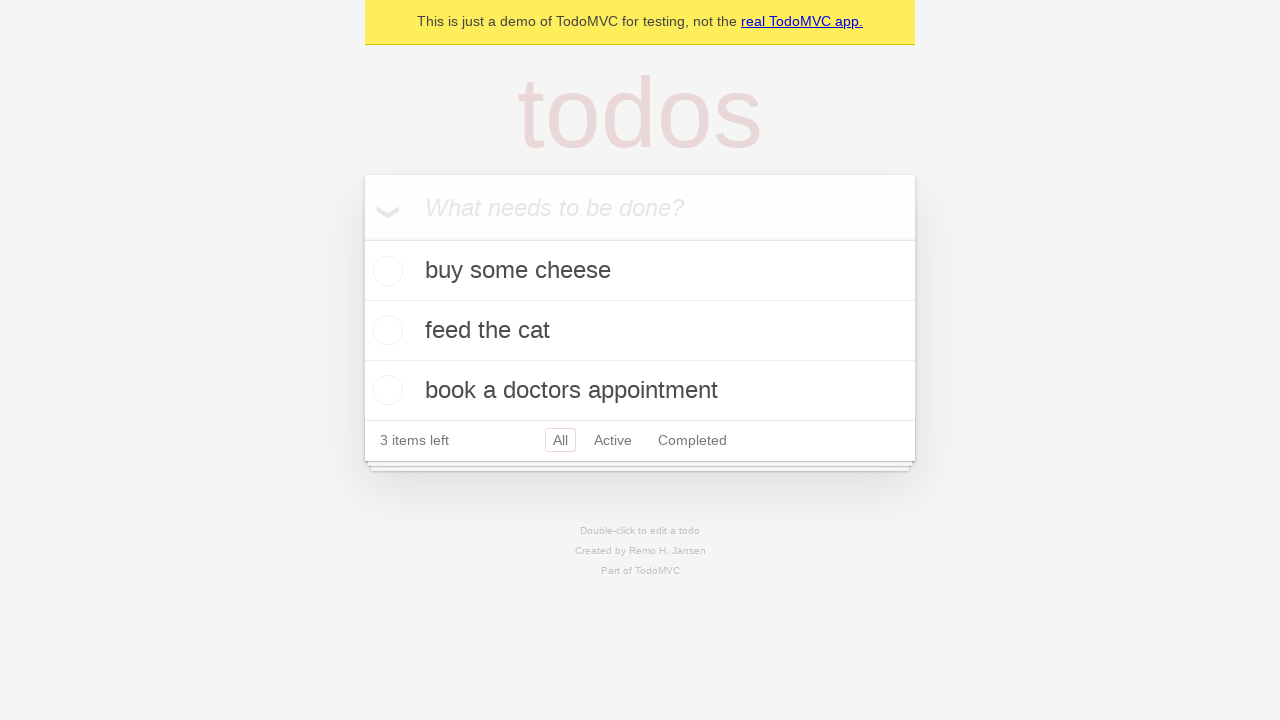

Checked the second todo item to mark it complete at (385, 330) on internal:testid=[data-testid="todo-item"s] >> nth=1 >> internal:role=checkbox
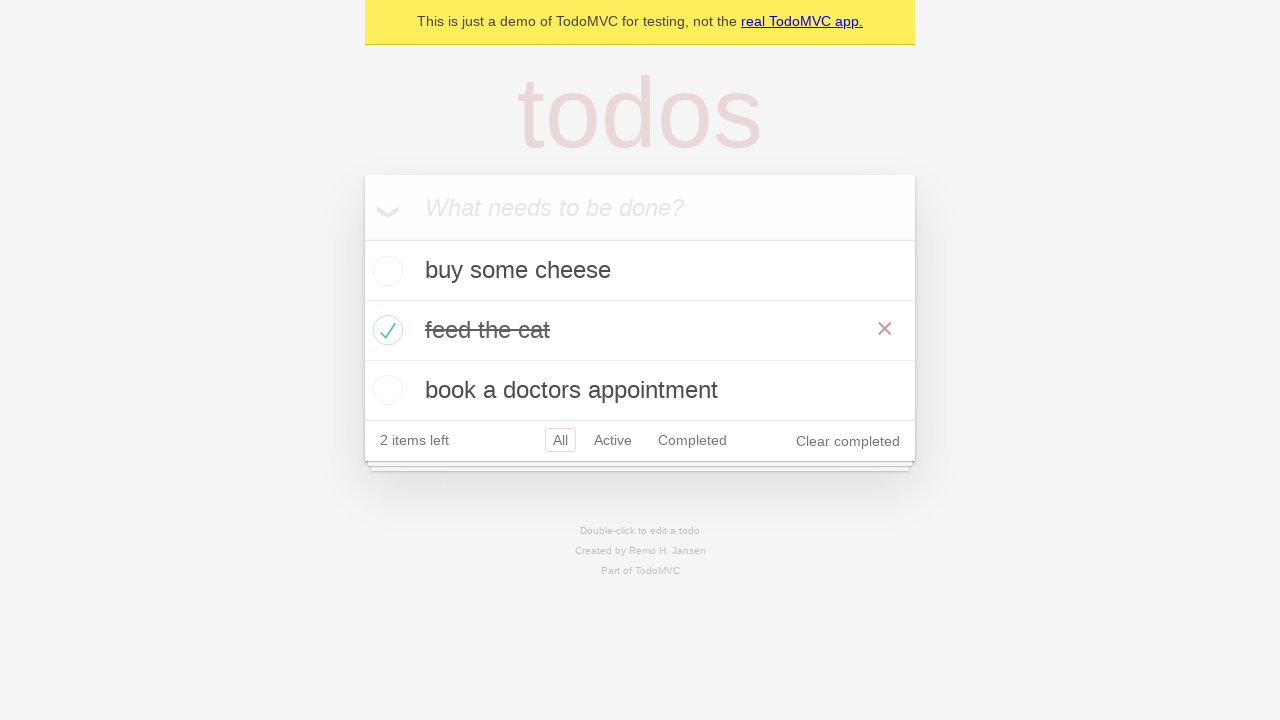

Clicked Active filter to display only incomplete items at (613, 440) on internal:role=link[name="Active"i]
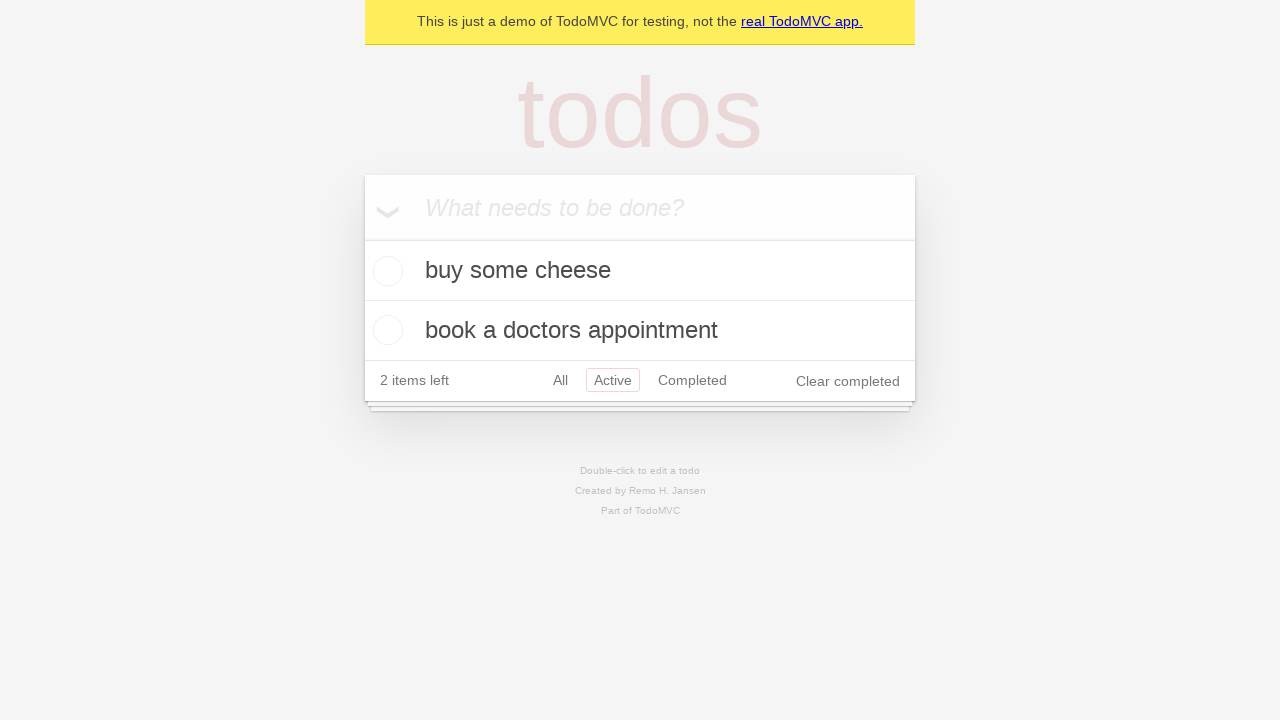

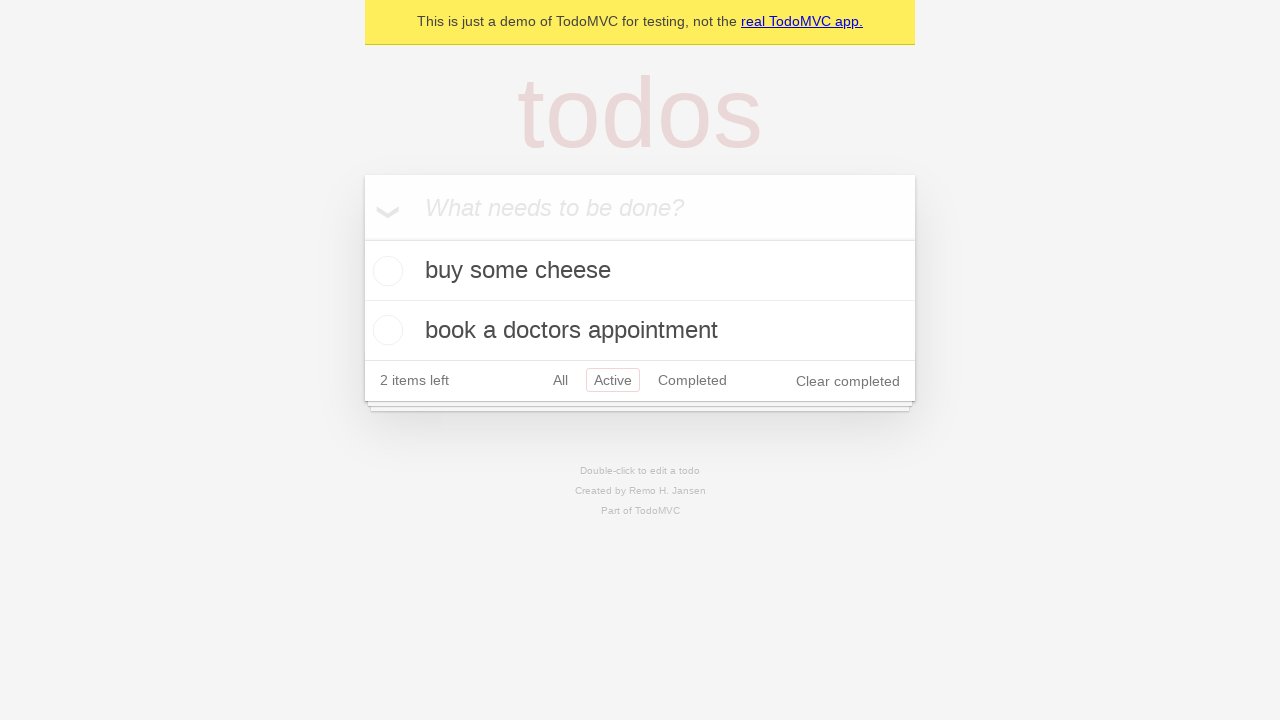